Navigates to the training support website and clicks the About Us link to test navigation

Starting URL: https://v1.training-support.net

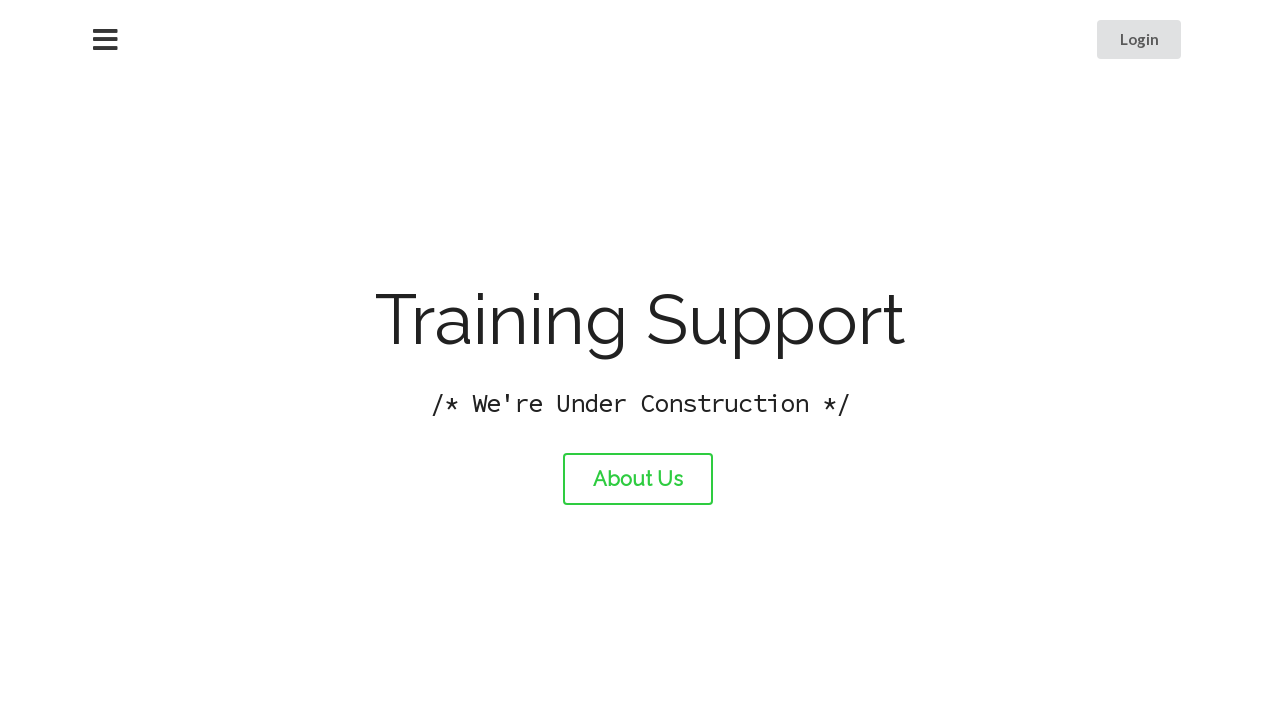

Clicked on About Us link at (638, 479) on xpath=//a[text() = 'About Us']
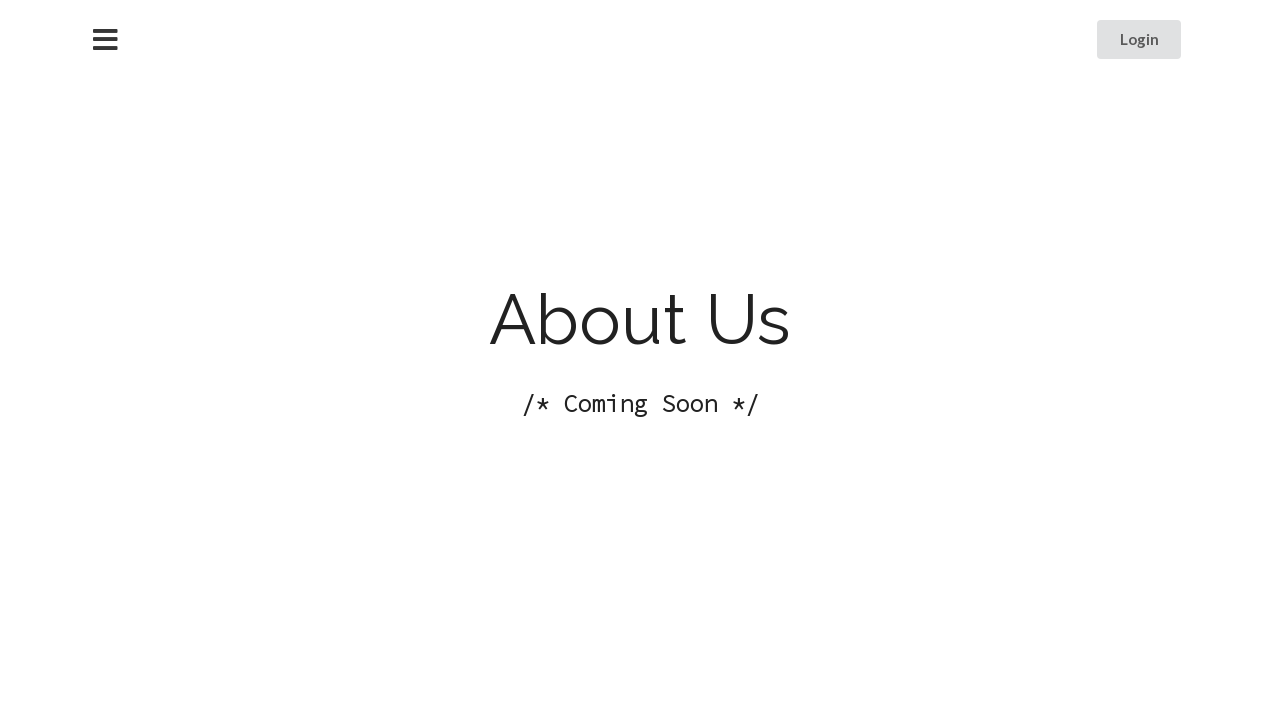

About Us page loaded (domcontentloaded)
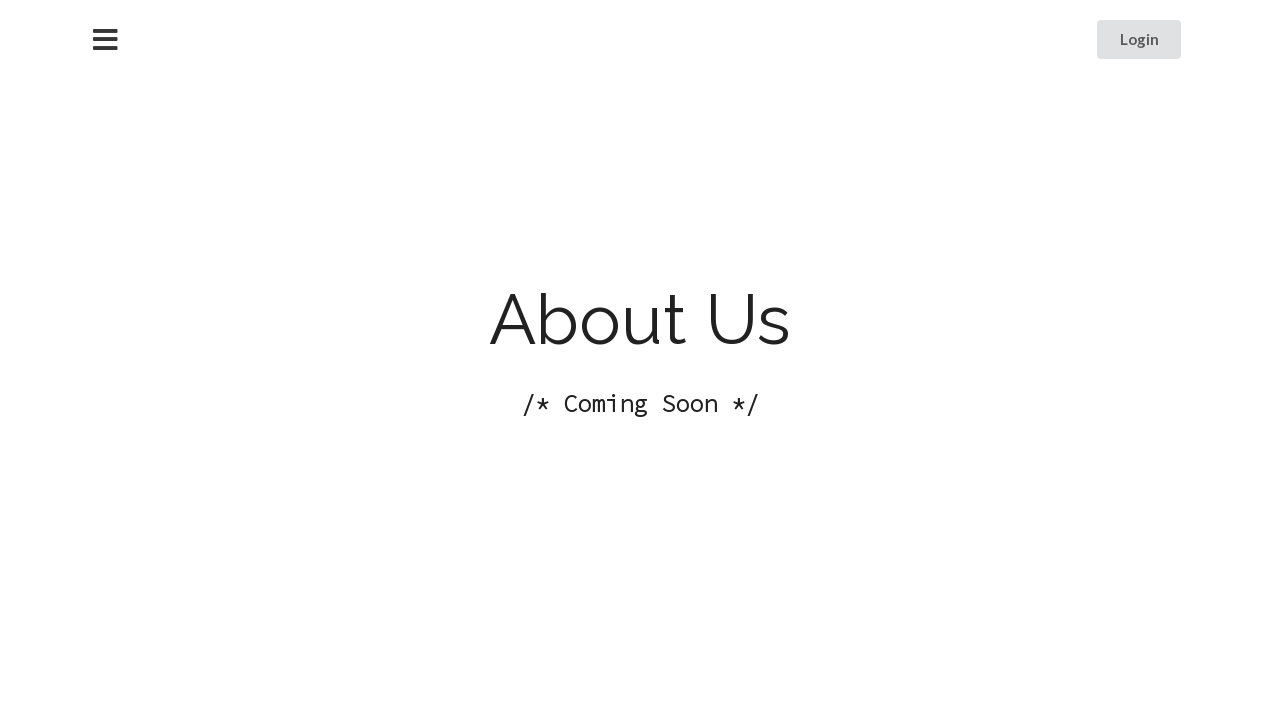

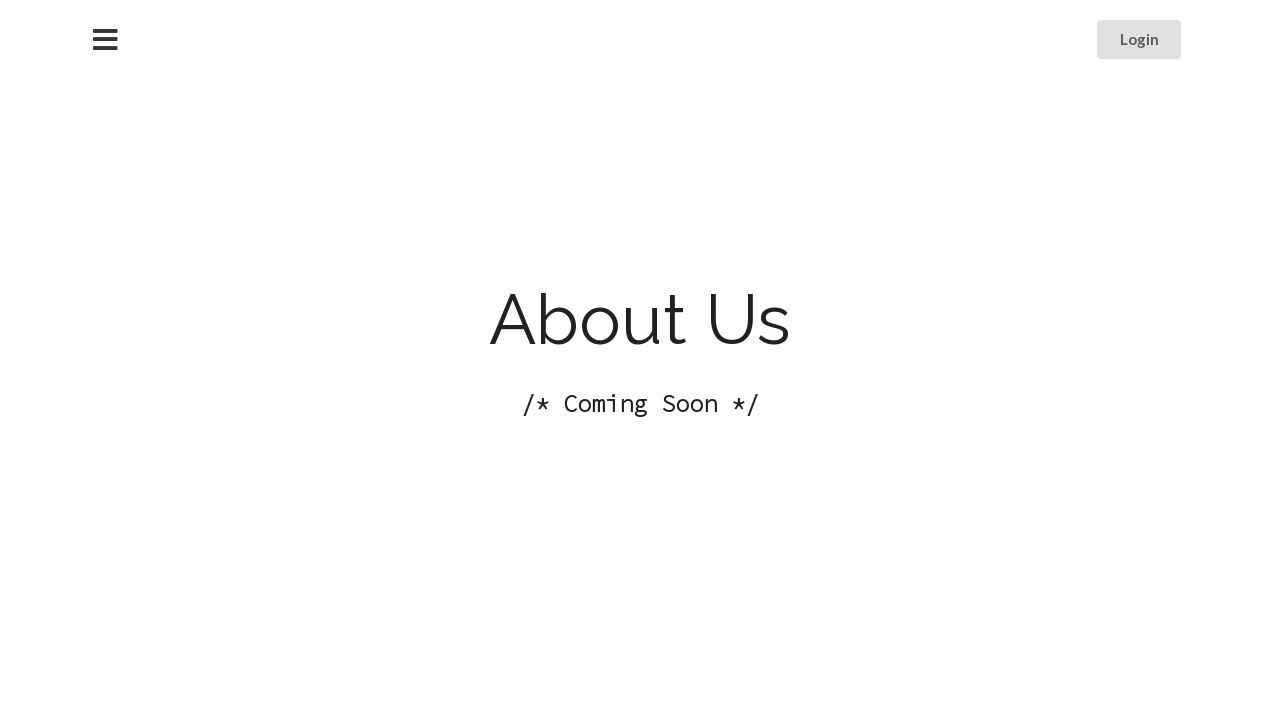